Tests dynamic controls with explicit waits by clicking Remove button, verifying "It's gone!" message, clicking Add button, and verifying "It's back!" message

Starting URL: https://the-internet.herokuapp.com/dynamic_controls

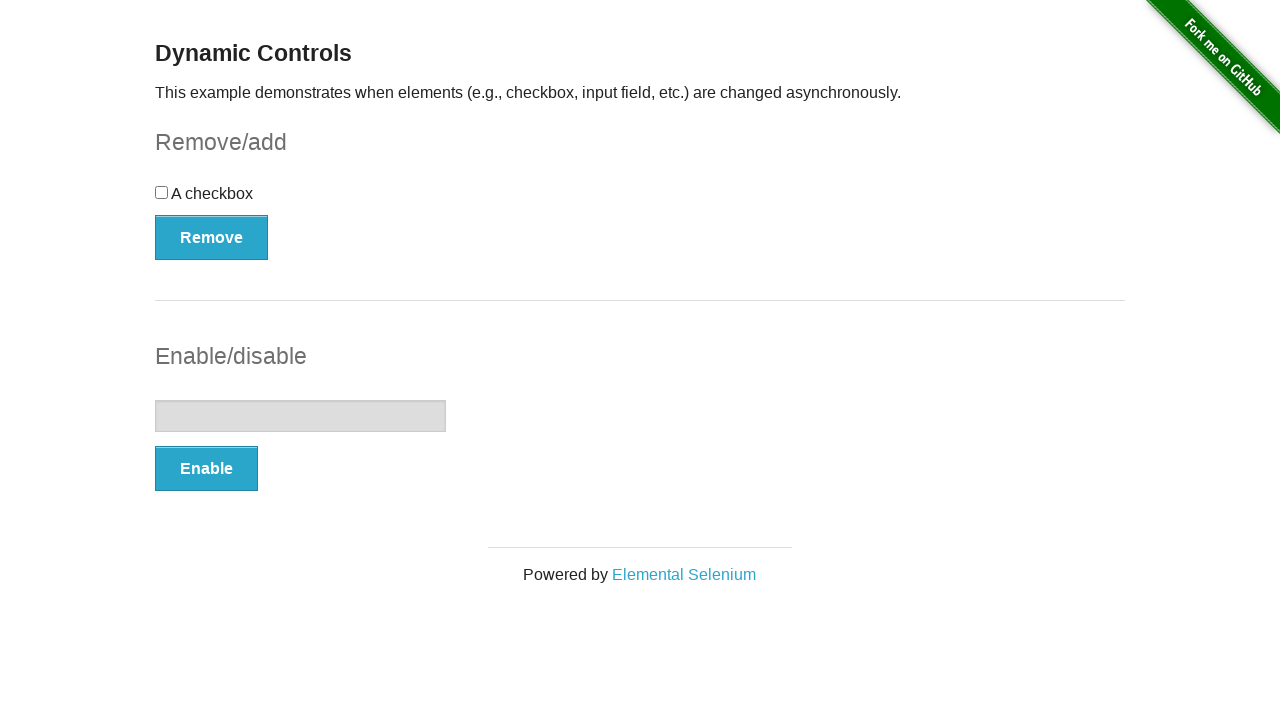

Navigated to dynamic controls page
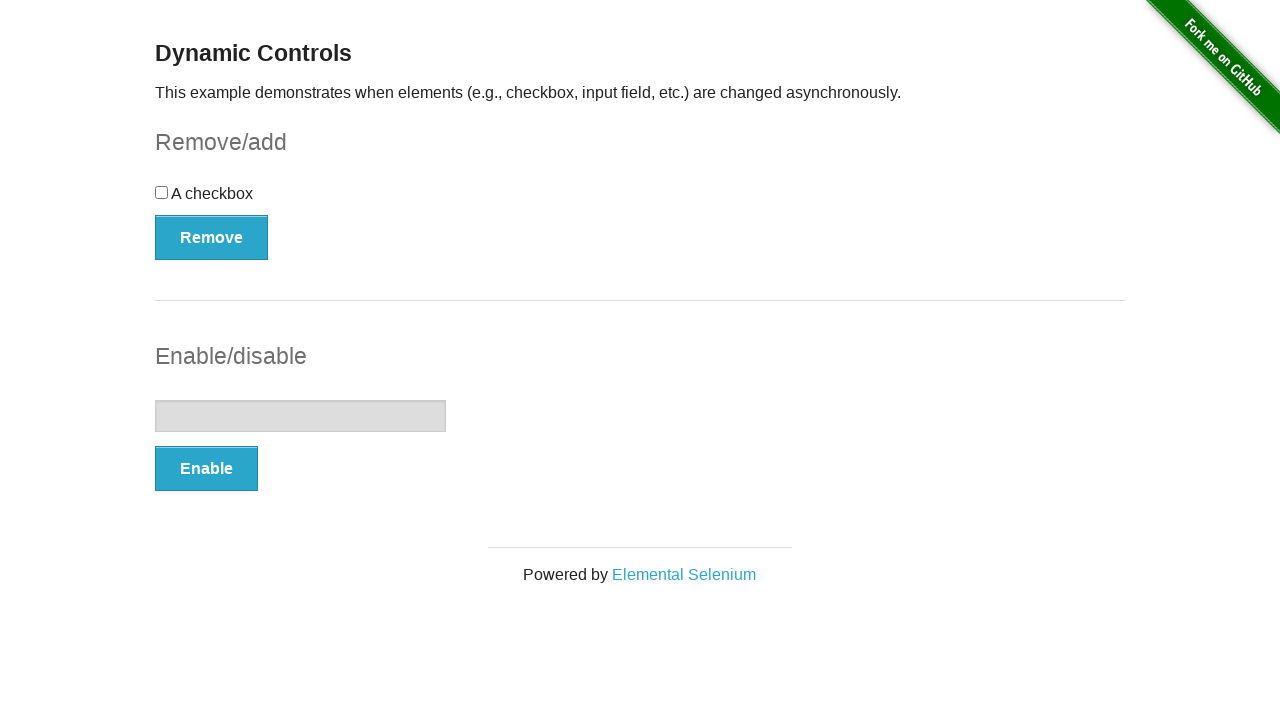

Waited for Remove button to appear
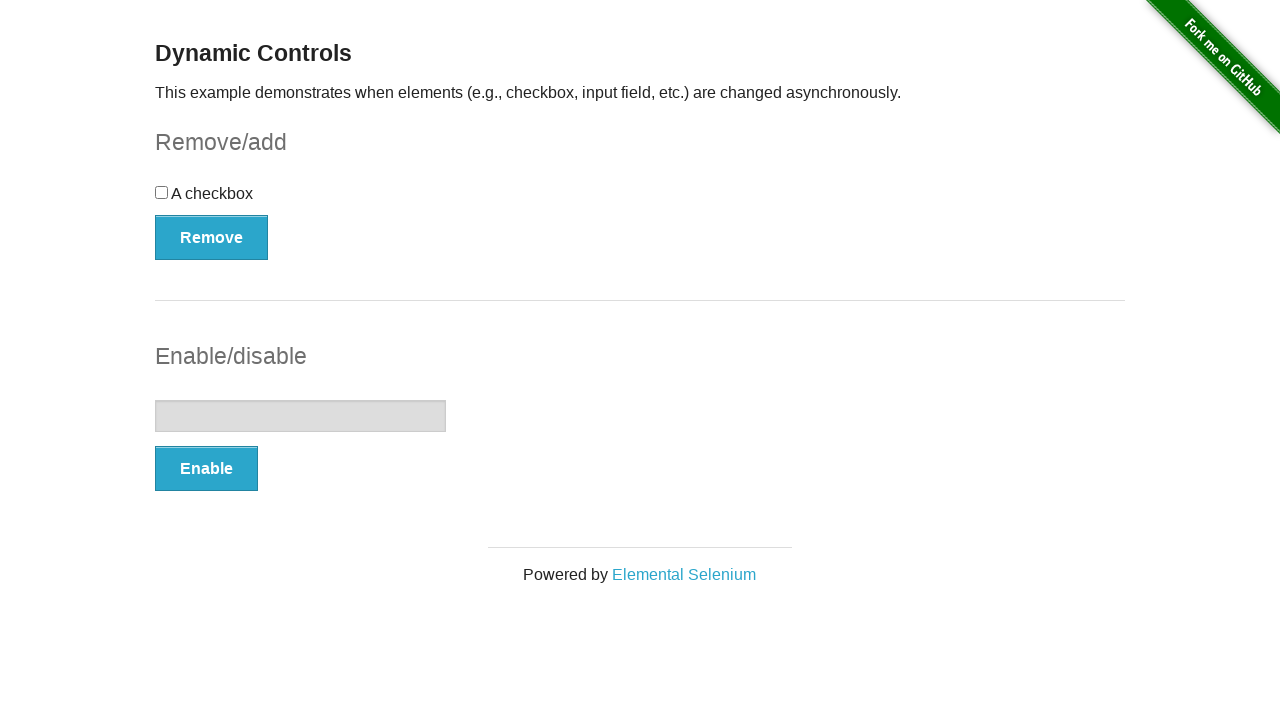

Clicked Remove button
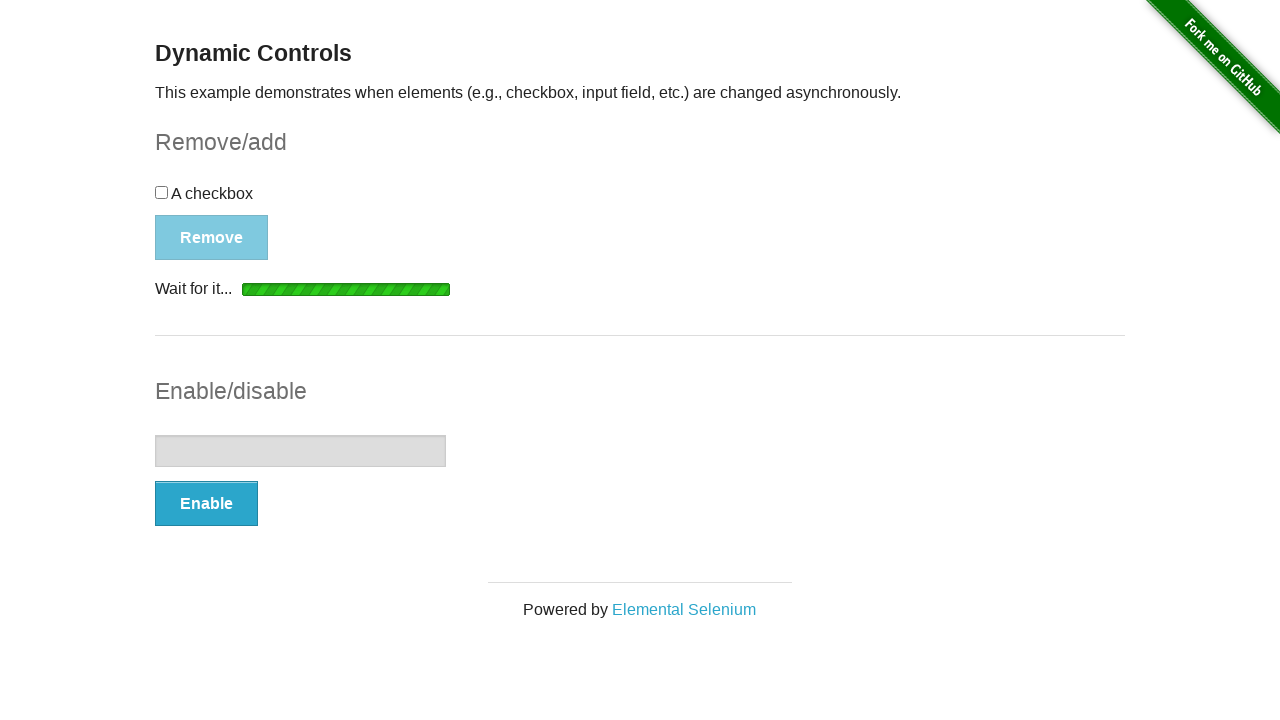

Waited for message element to appear
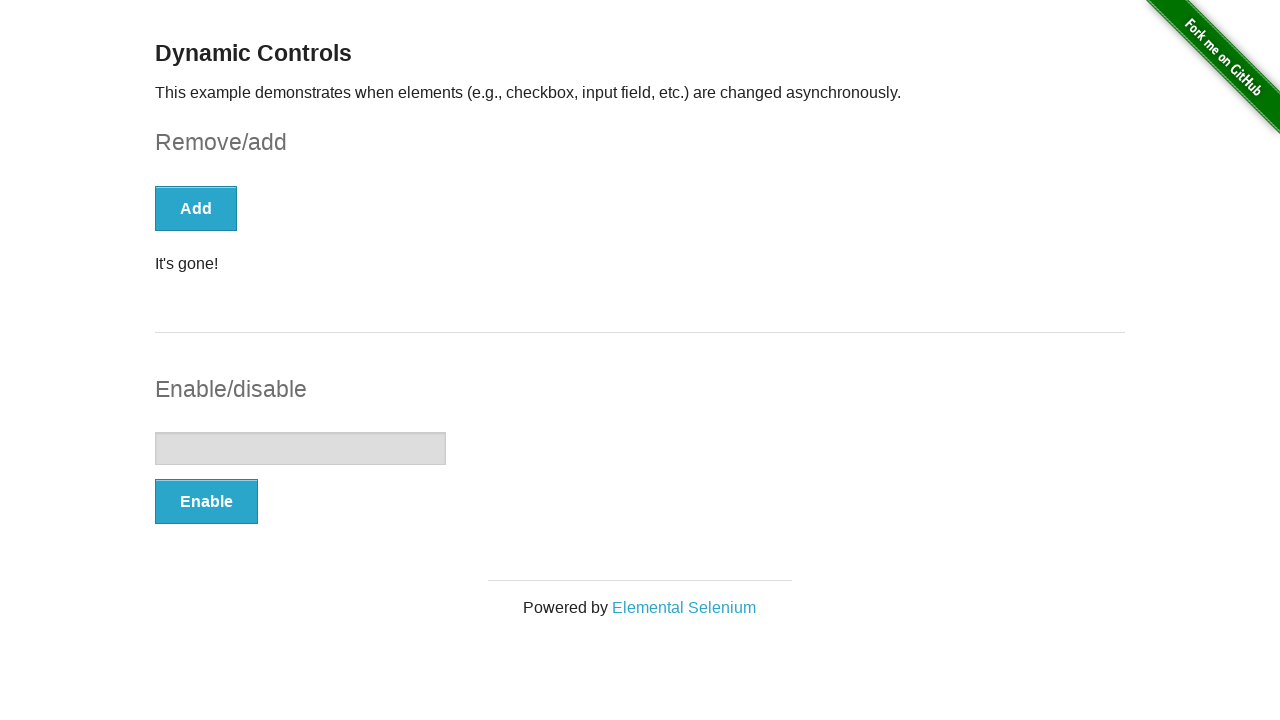

Verified message element is visible
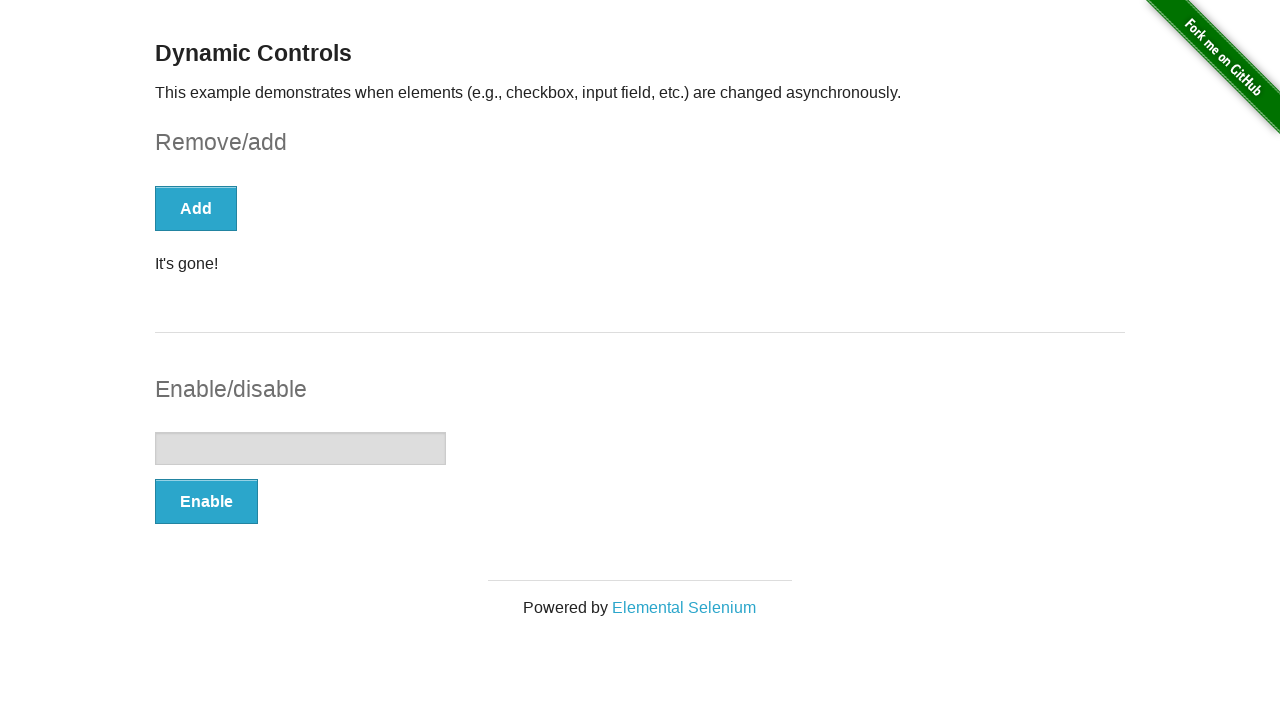

Verified 'It's gone!' message is displayed
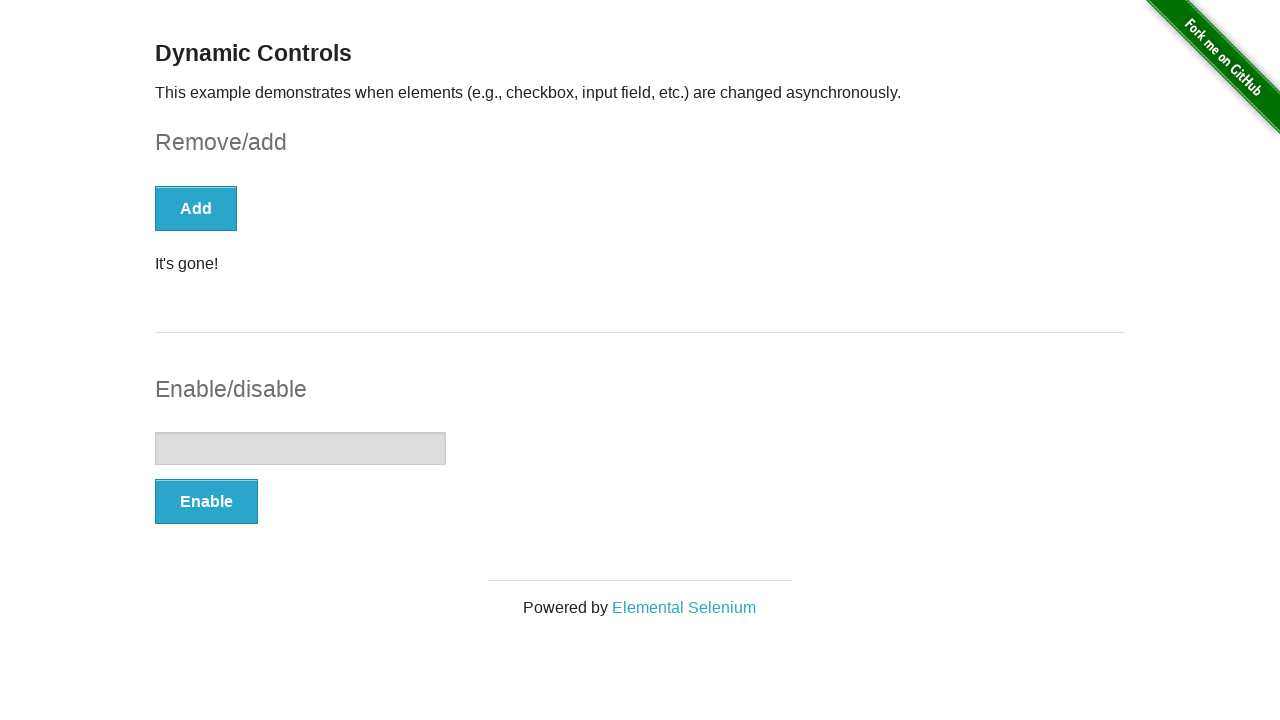

Clicked Add button at (196, 208) on button:has-text('Add')
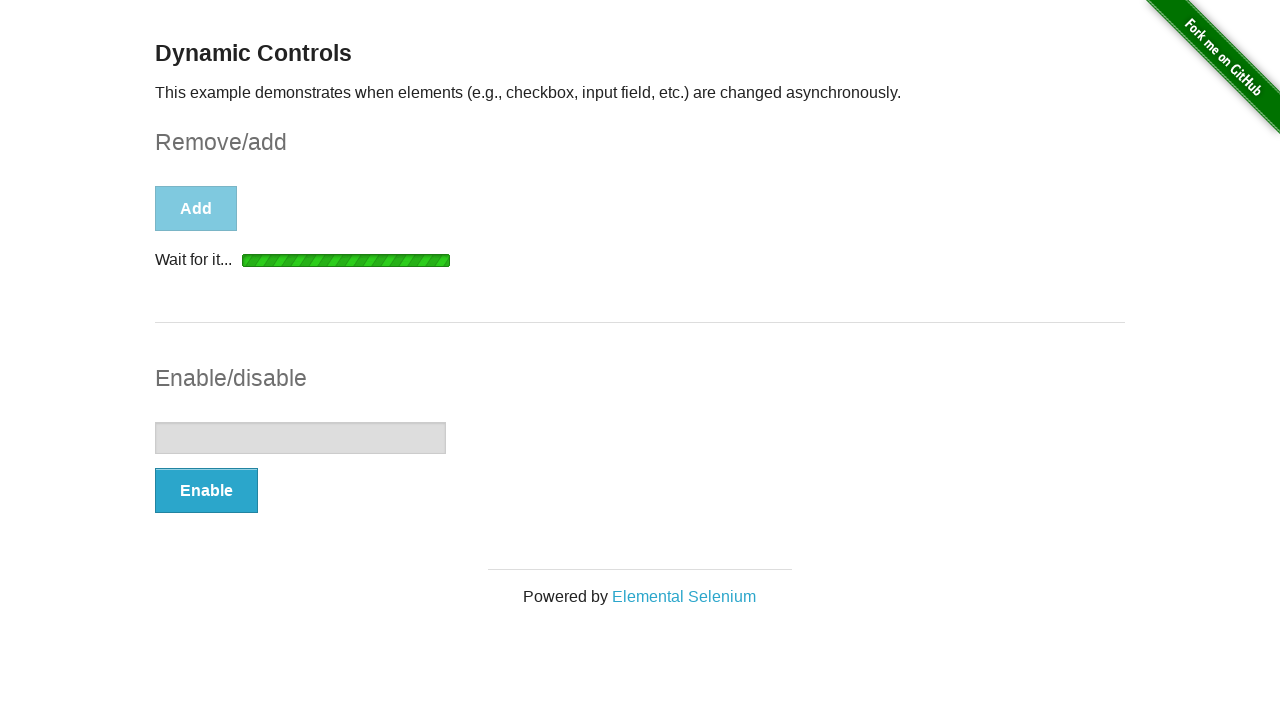

Waited for message element to reappear
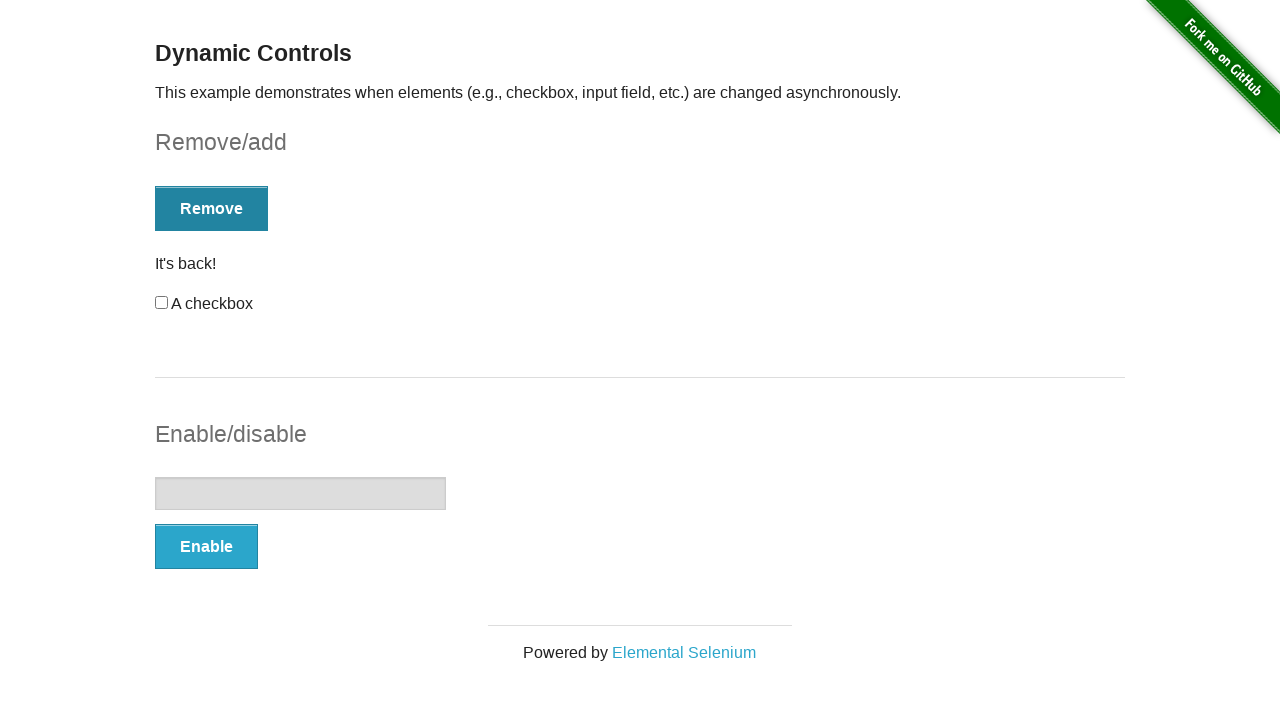

Verified message element is visible
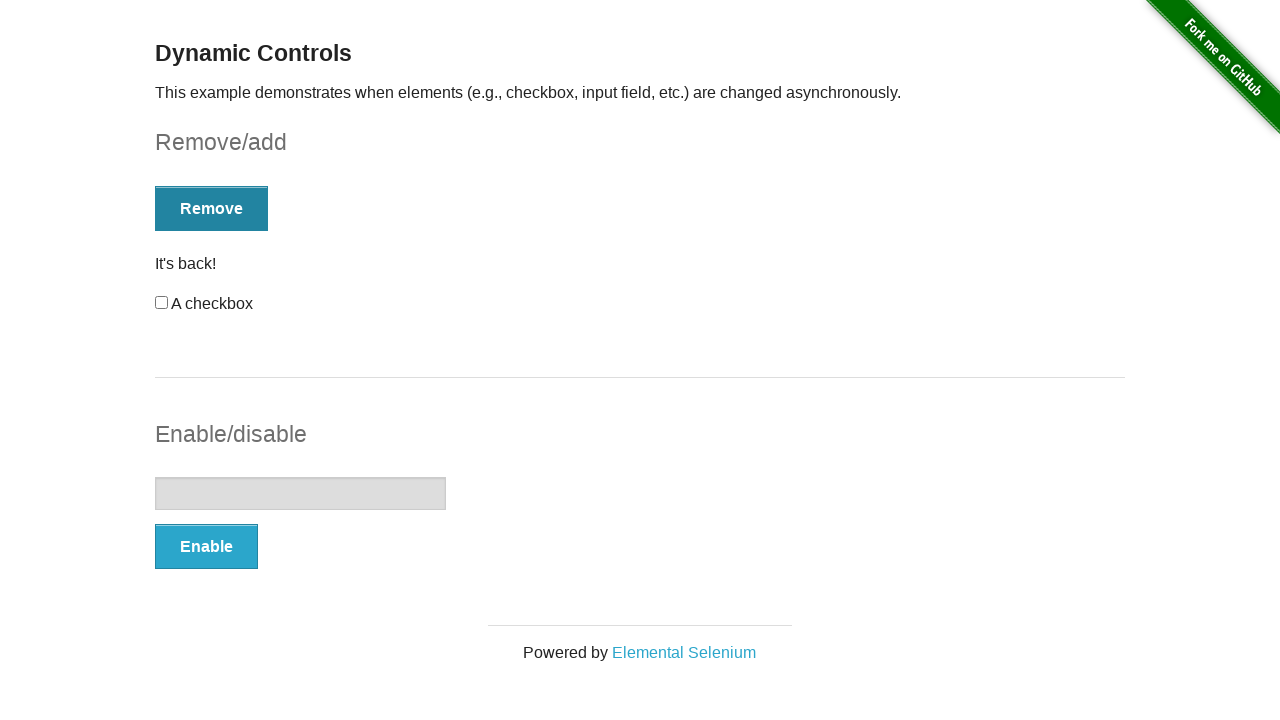

Verified 'It's back!' message is displayed
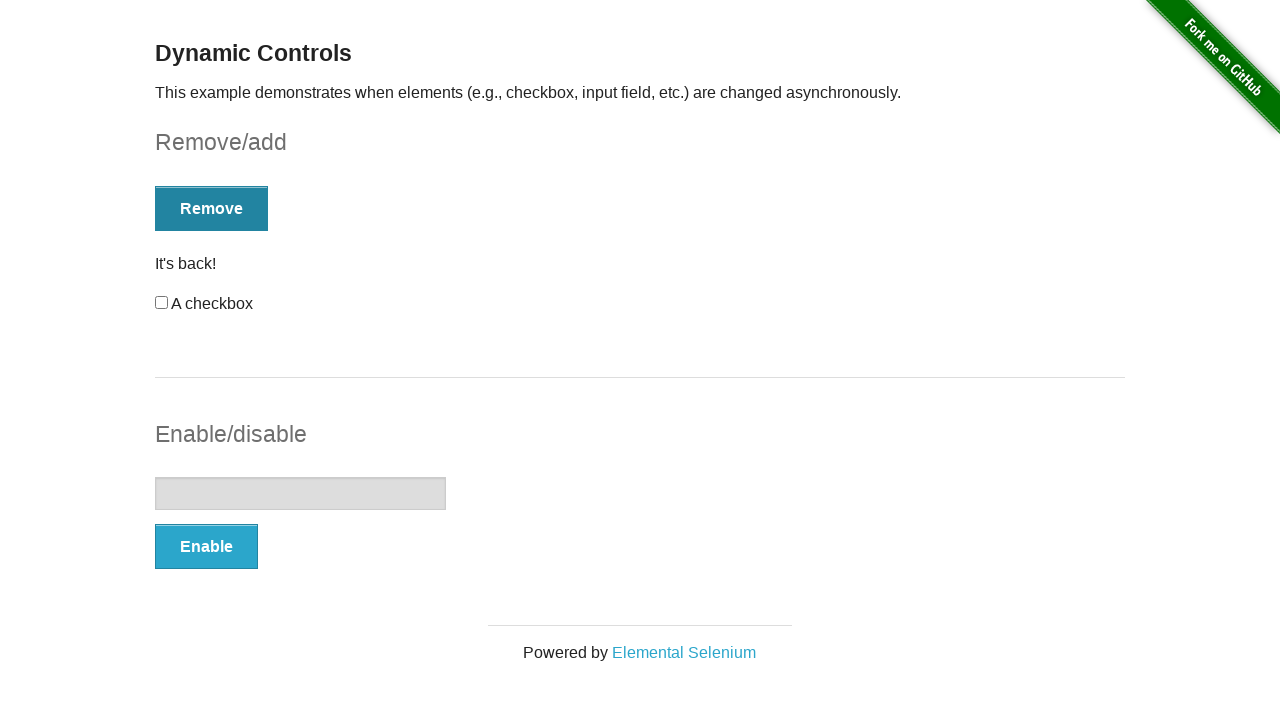

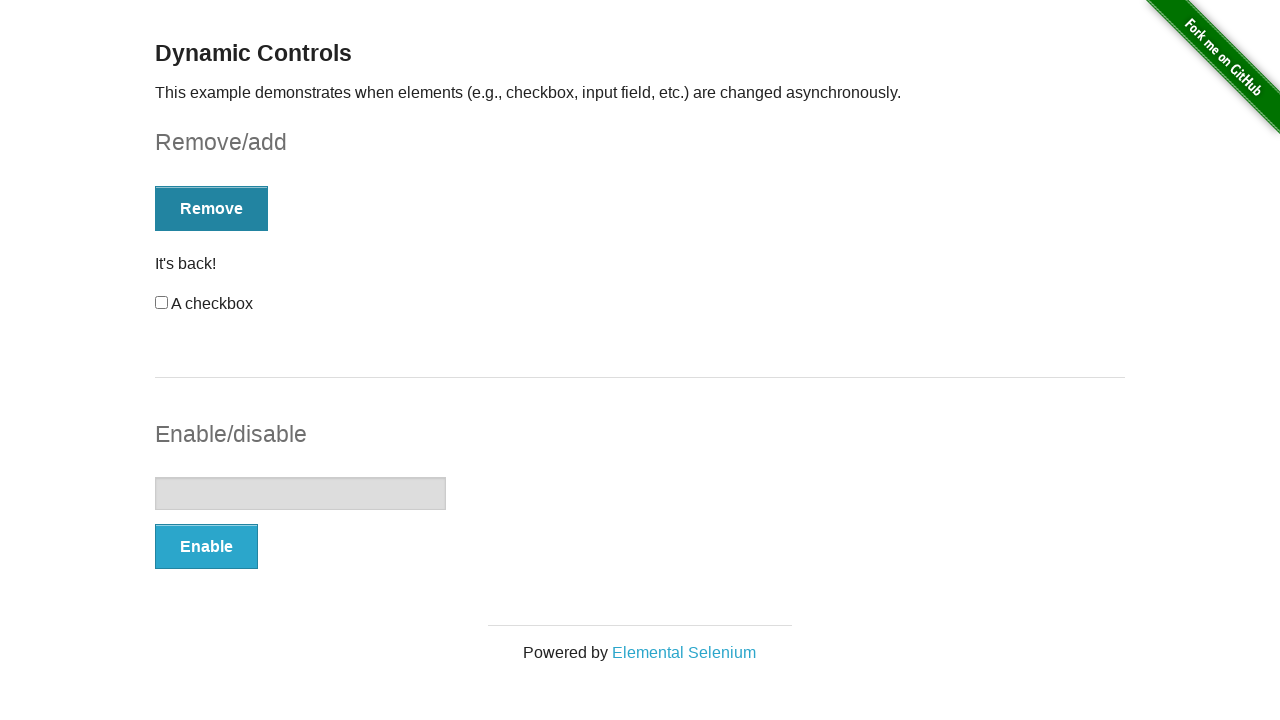